Tests that submitting a new language with an invalid security code displays the appropriate error message

Starting URL: http://www.99-bottles-of-beer.net/lyrics.html

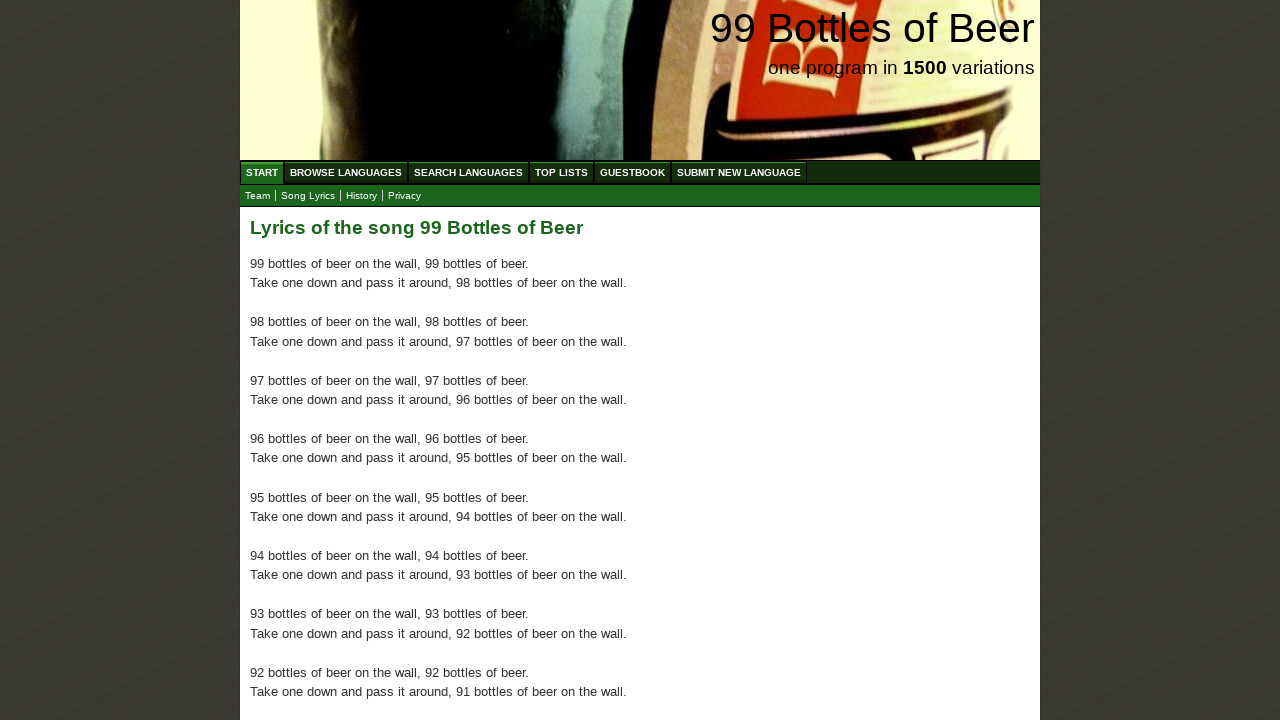

Clicked on 'Submit new Language' menu at (739, 172) on text=Submit new Language
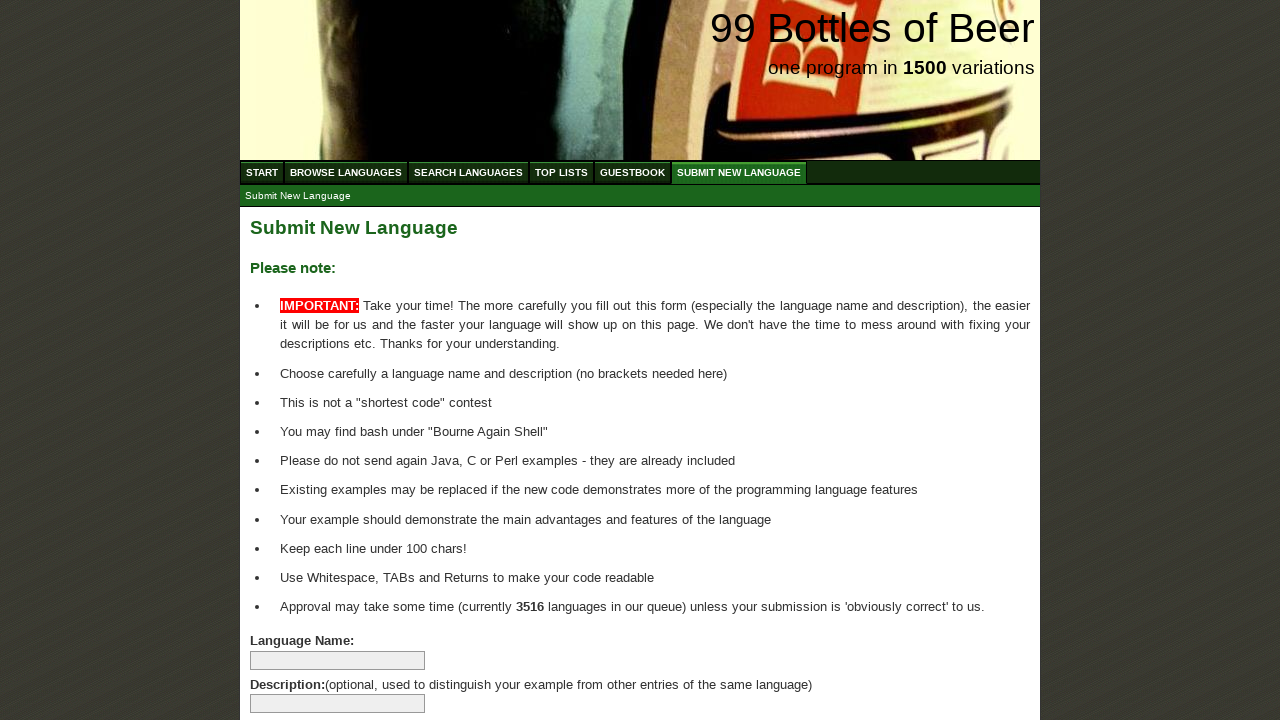

Filled language name field with 'TestLang7x' on input[name='language']
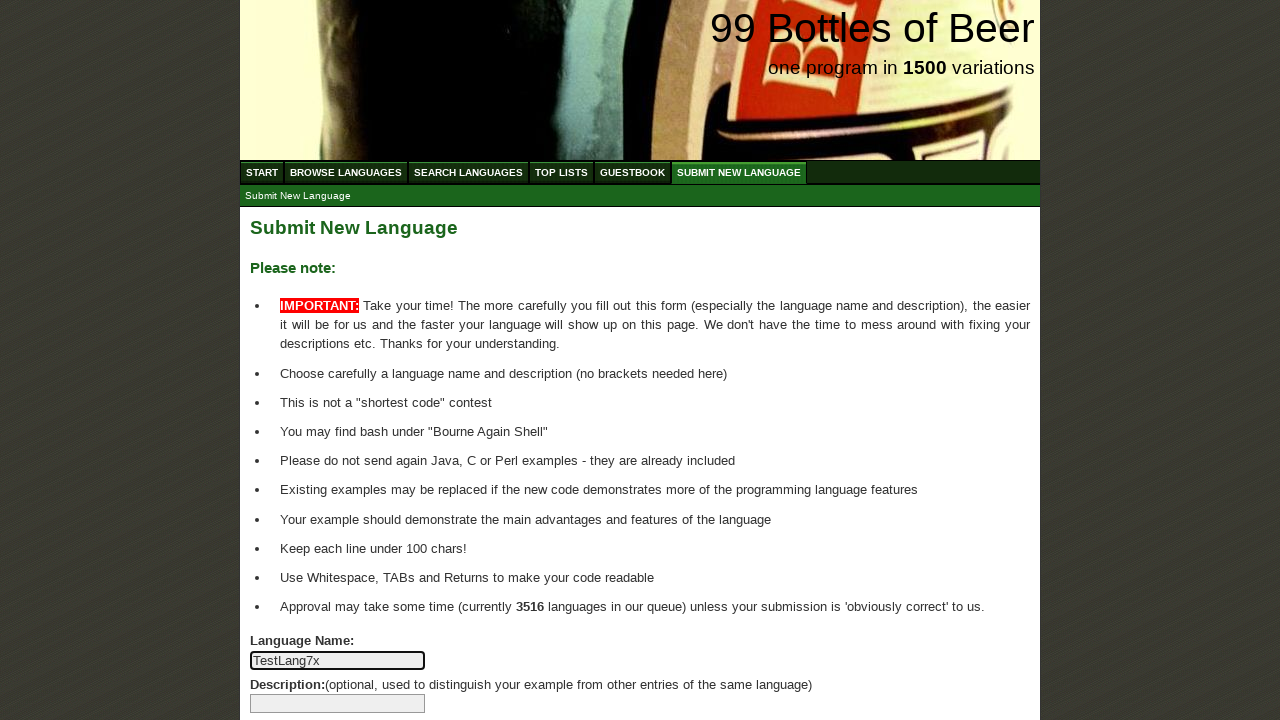

Filled author name field with 'AuthorXyz' on input[name='author']
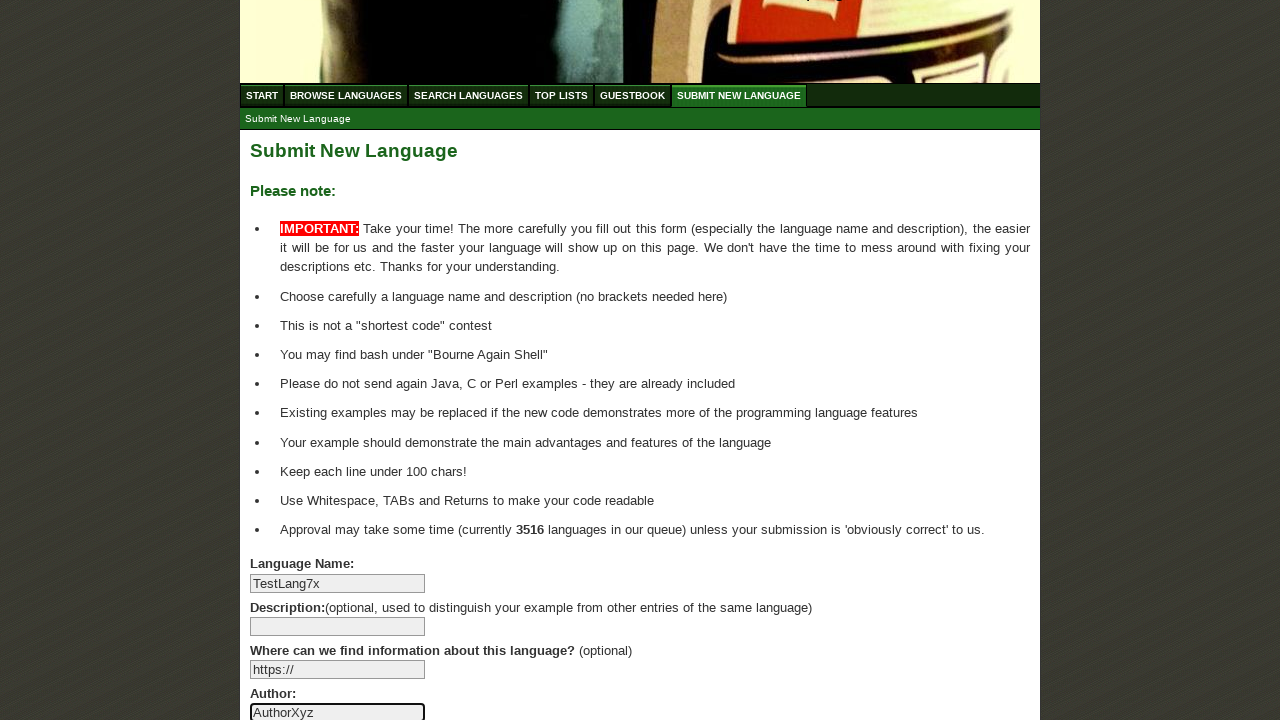

Filled email field with 'test@example.com' on input[name='email']
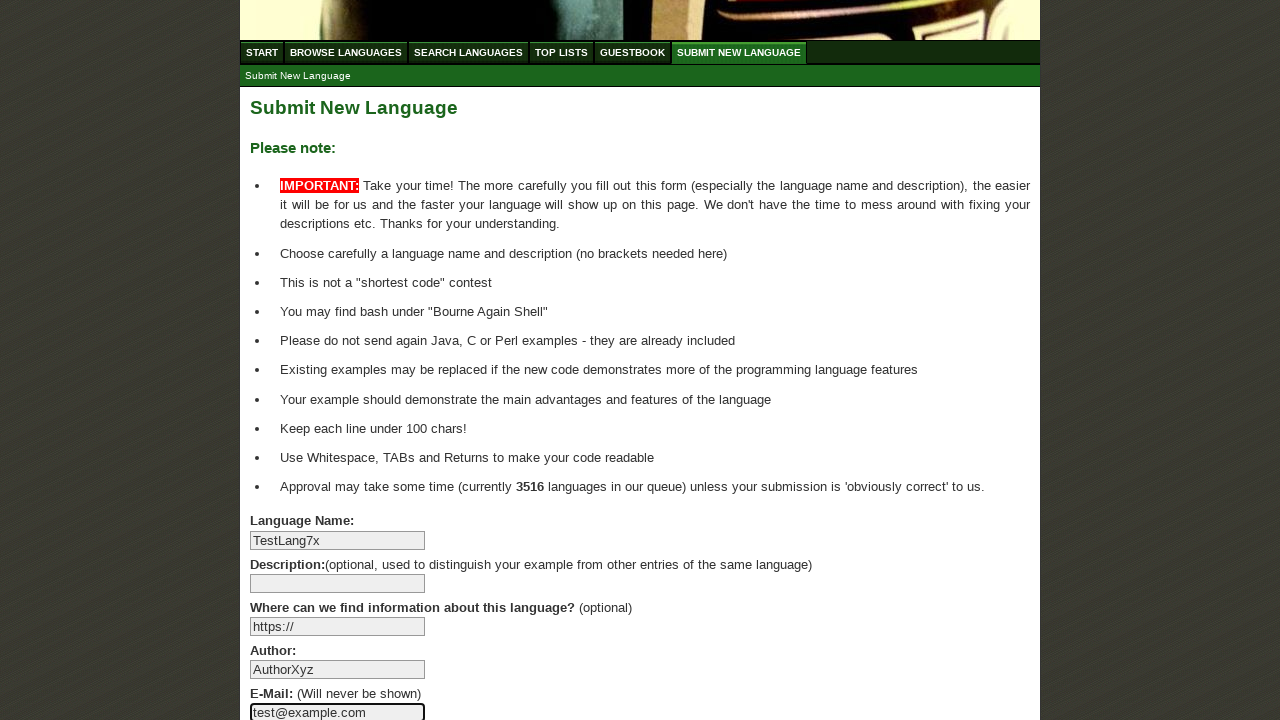

Selected 'assembly language' from category dropdown on select[name='category']
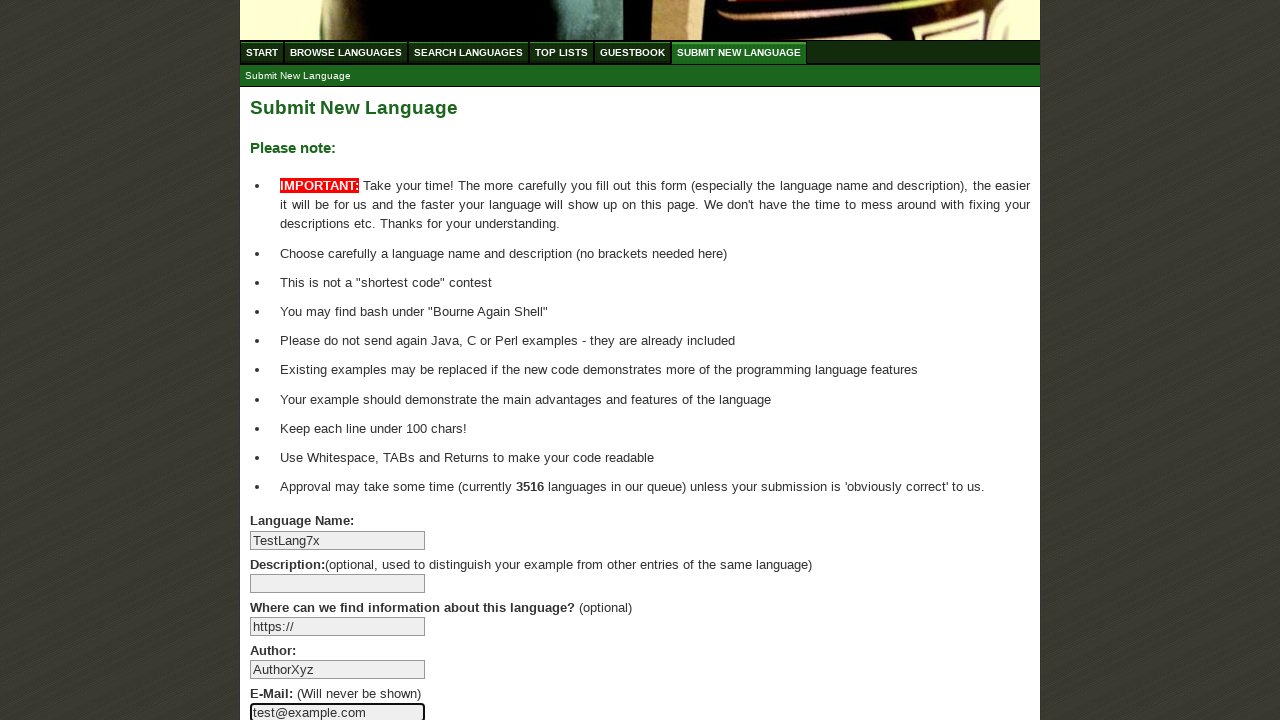

Filled security code field with invalid value 'ab12' on input[name='captcha']
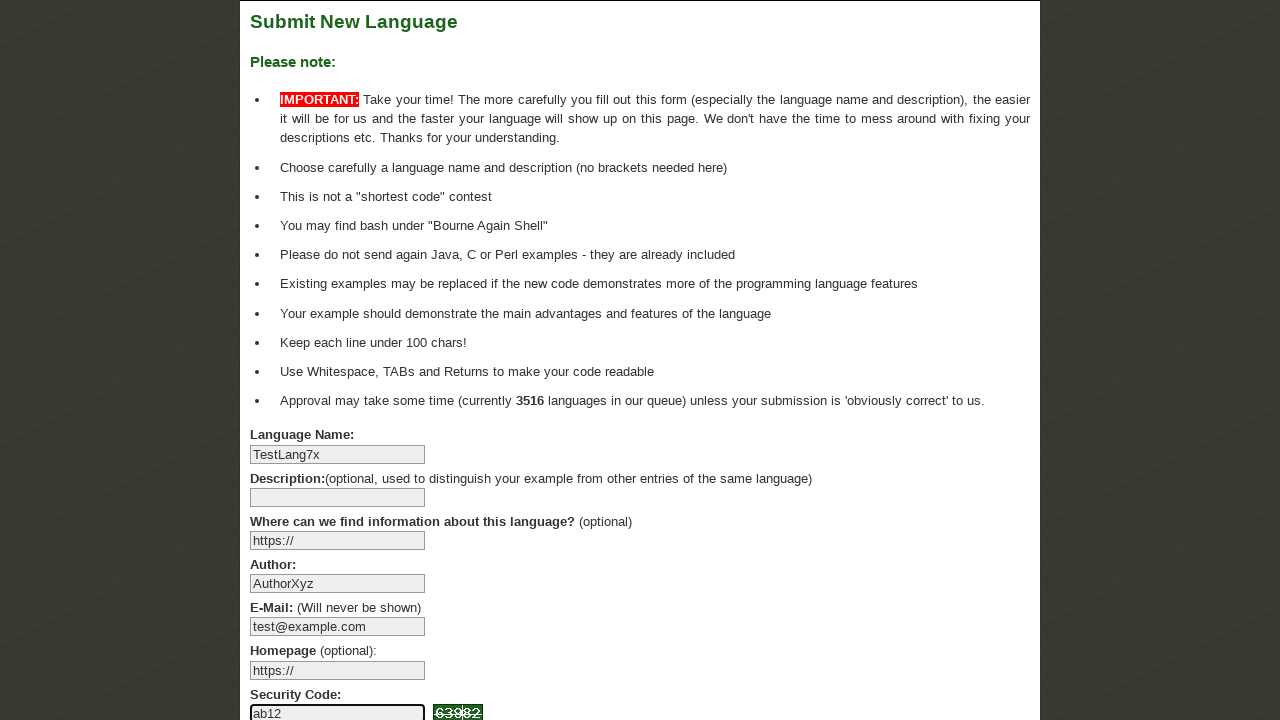

Filled code field with 'print('hello')' on textarea[name='code']
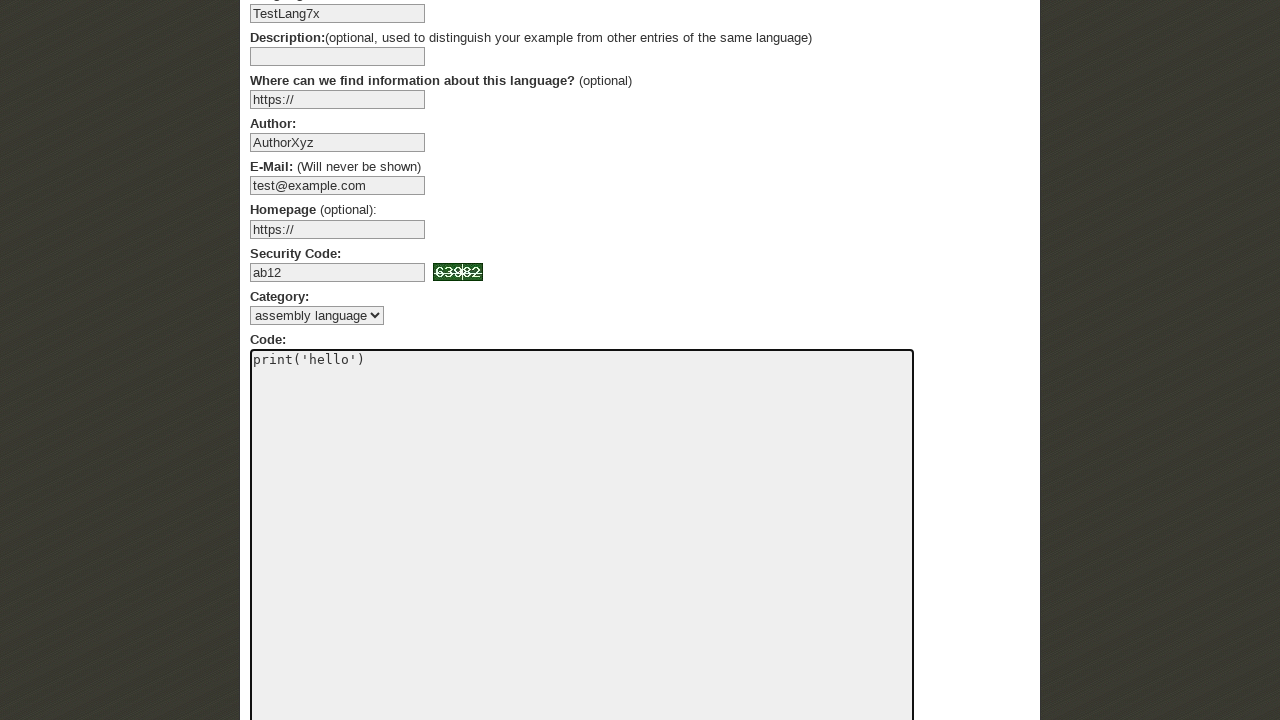

Clicked submit button to submit the new language at (294, 665) on input[type='submit']
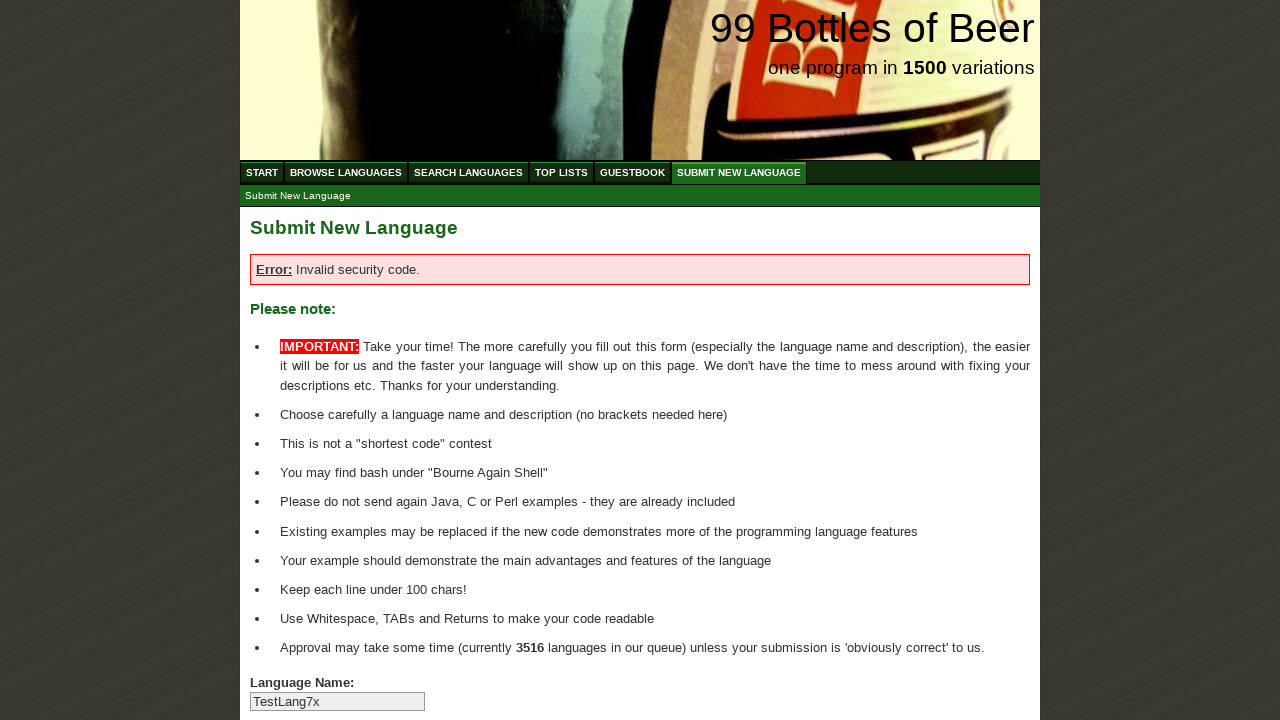

Retrieved body text content to verify error message
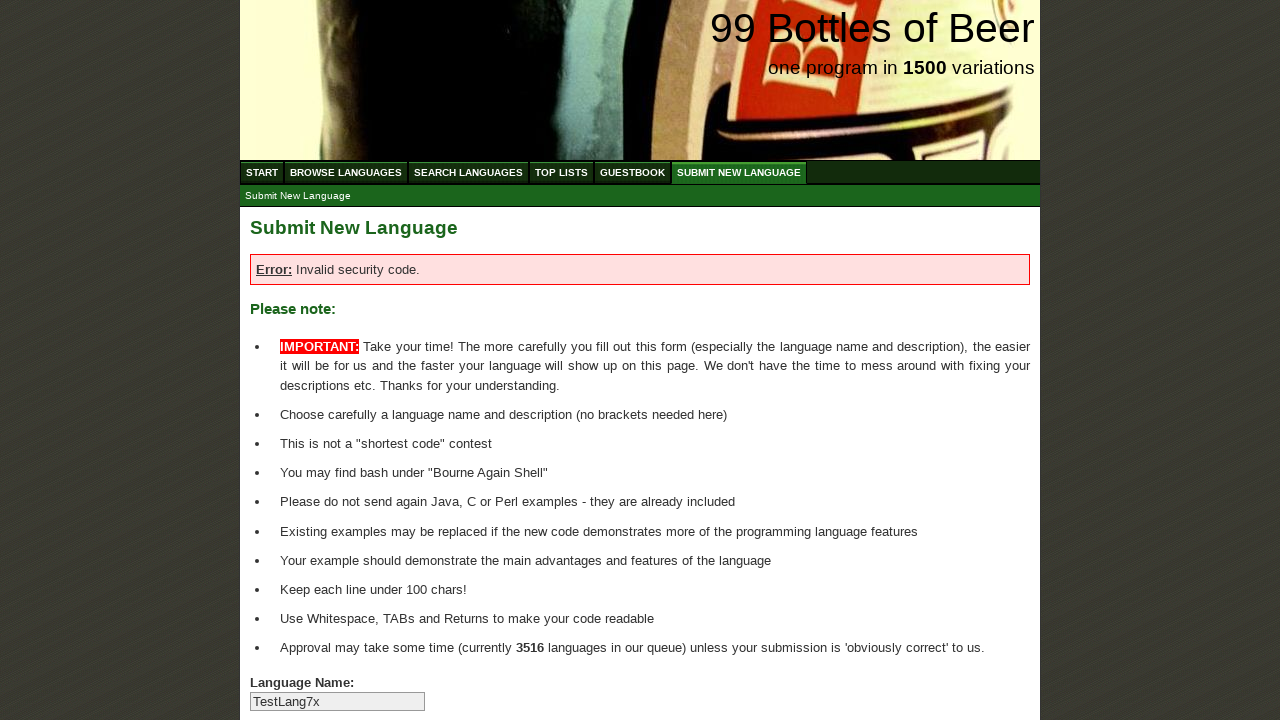

Verified that 'Error: Invalid security code.' appears in the page content
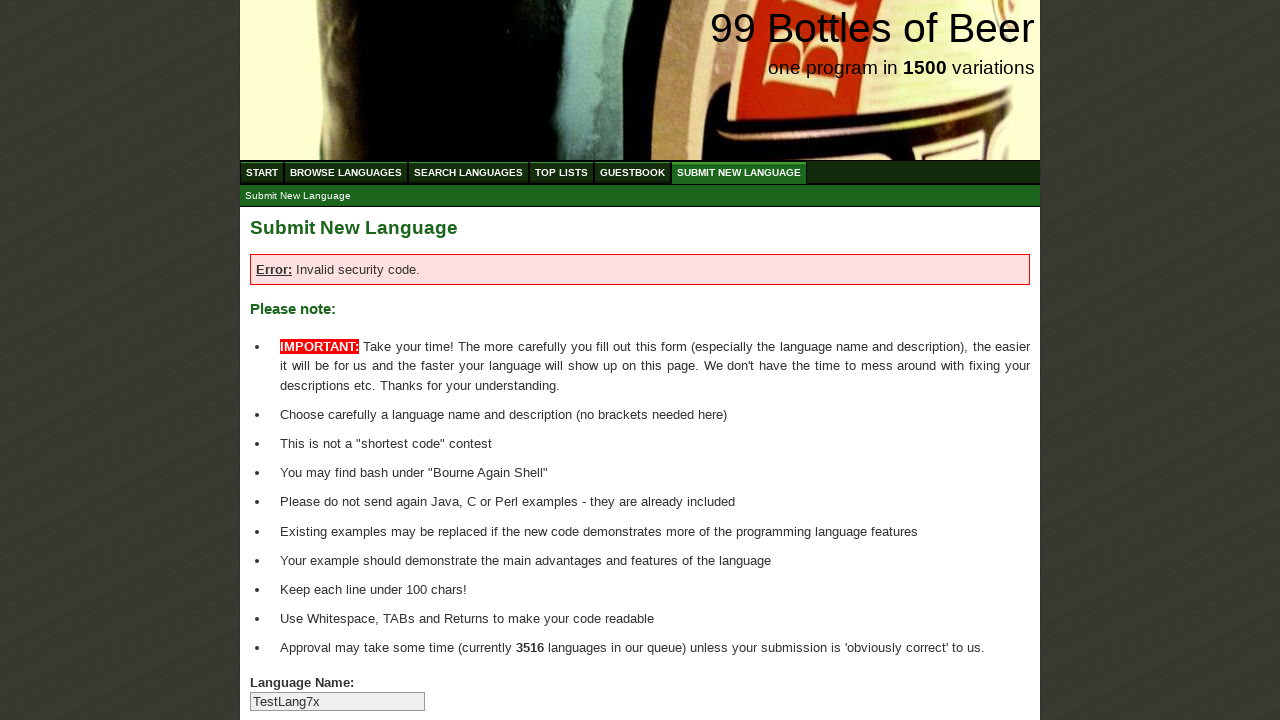

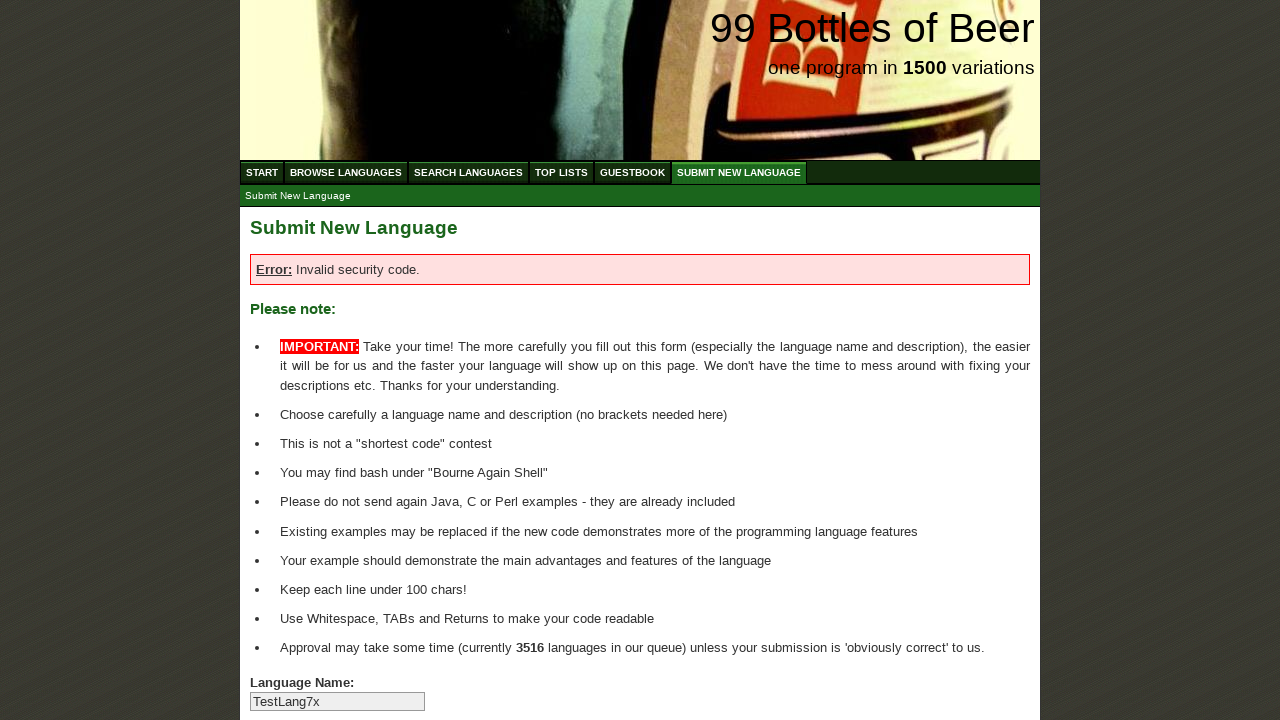